Verifies that the company branding logo is displayed on the OrangeHRM login page

Starting URL: https://opensource-demo.orangehrmlive.com/web/index.php/auth/login

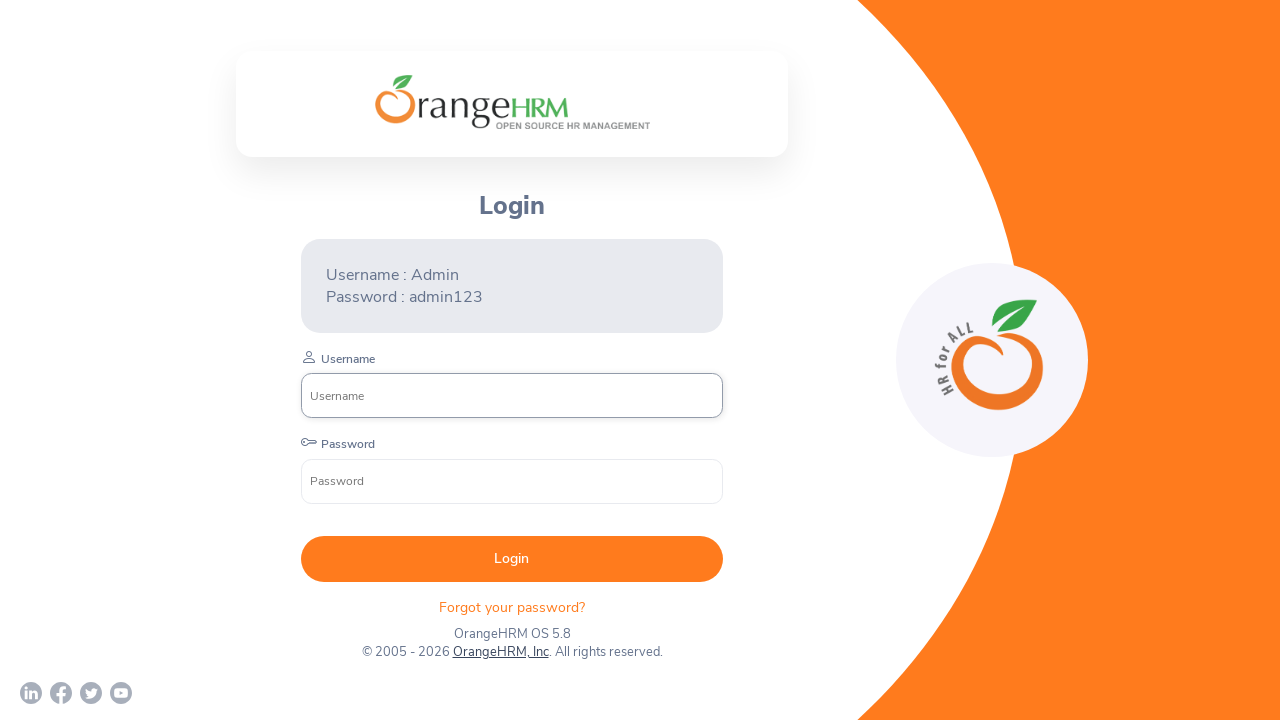

Navigated to OrangeHRM login page
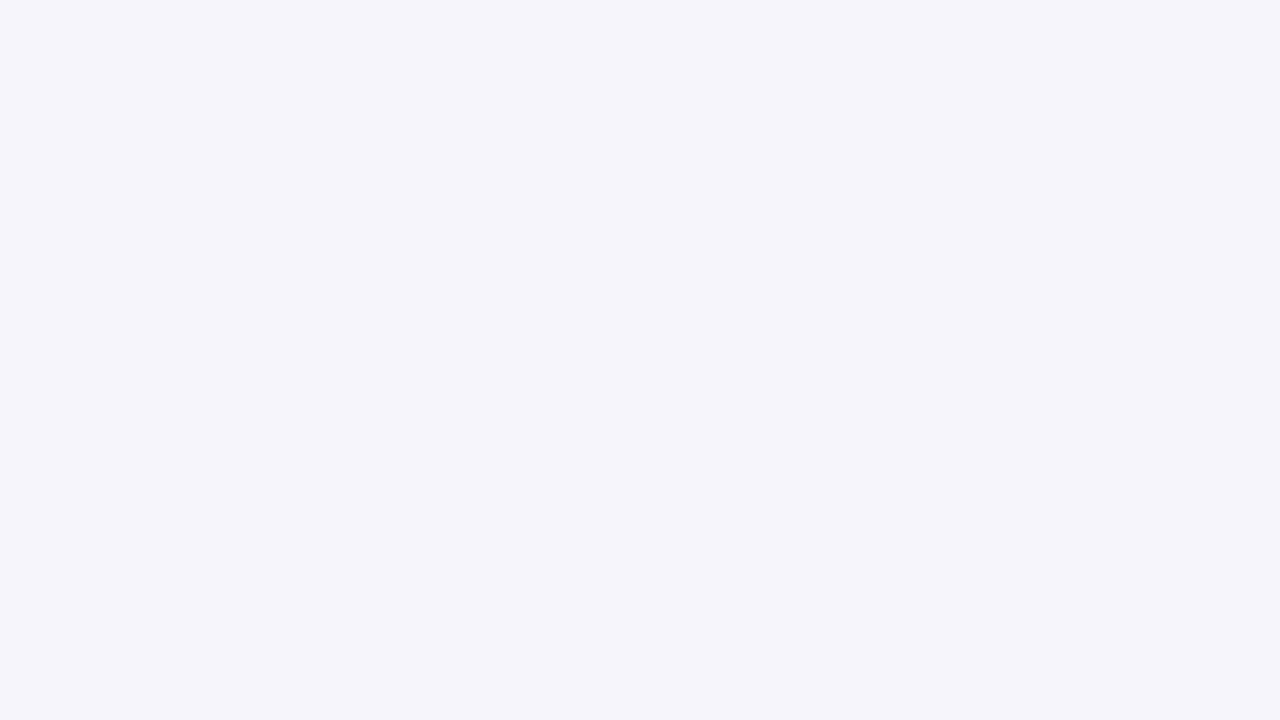

Company branding logo is visible on login page
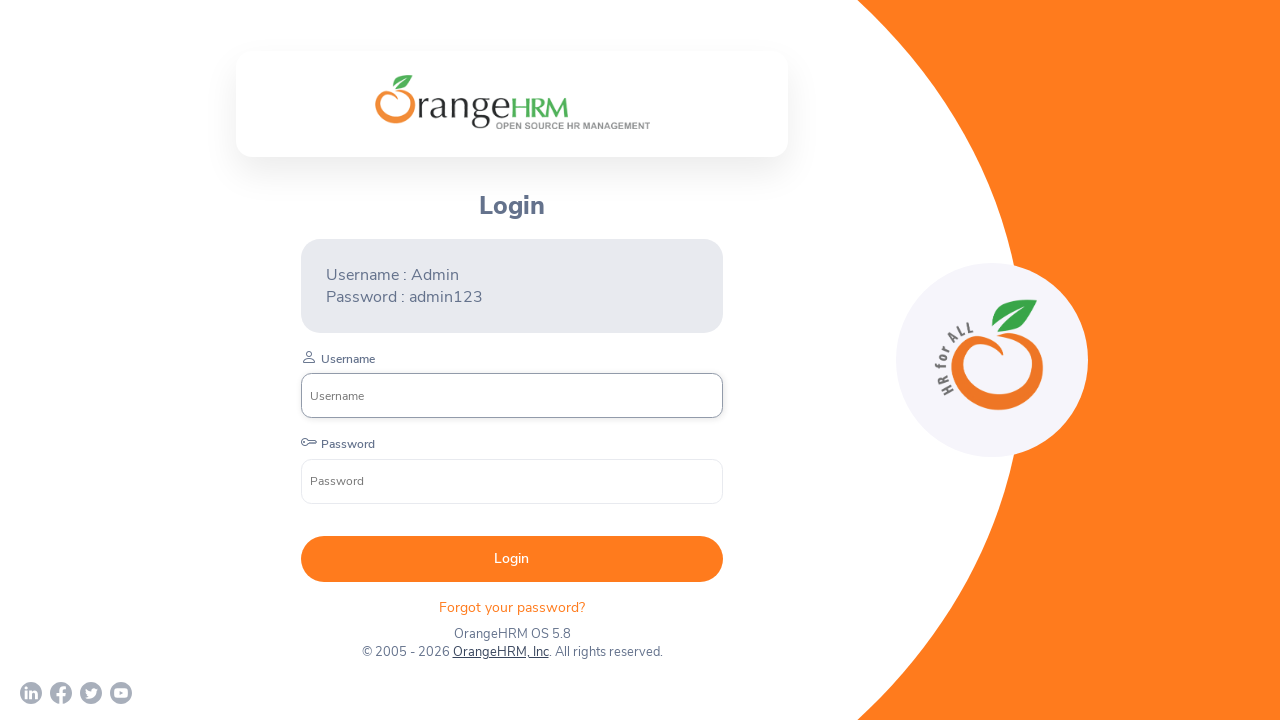

Verified that logo element is visible - assertion passed
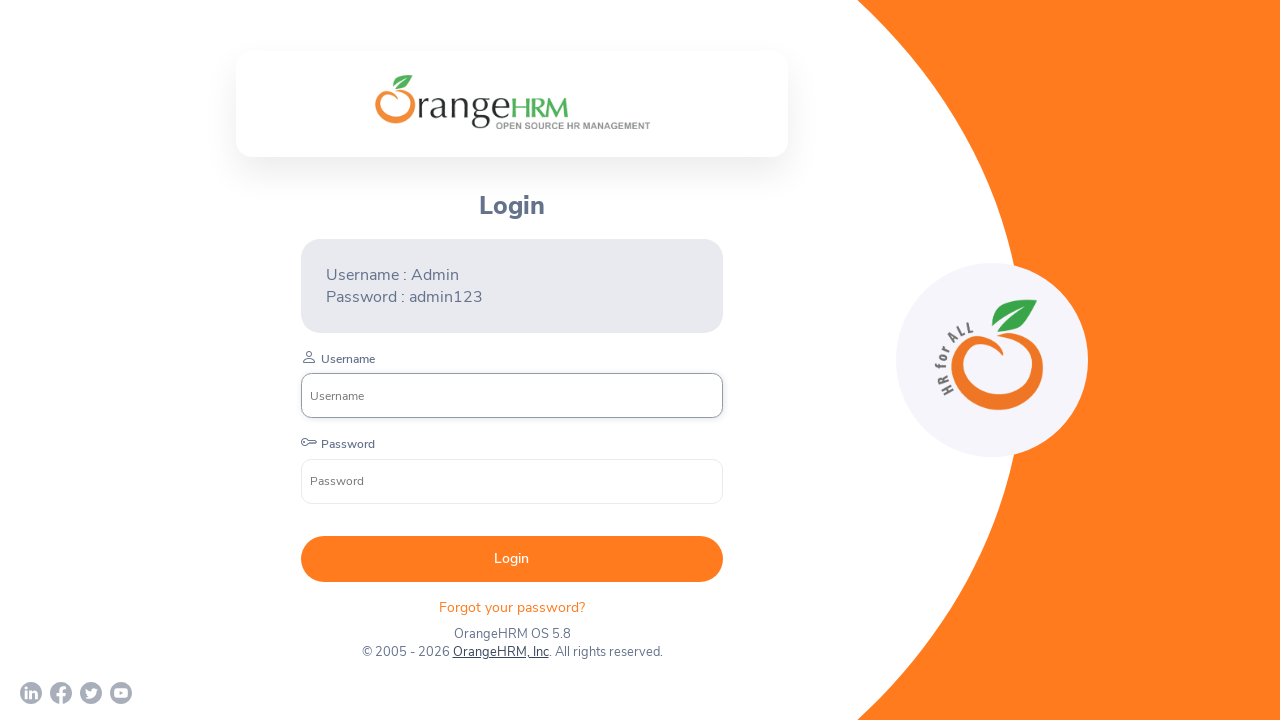

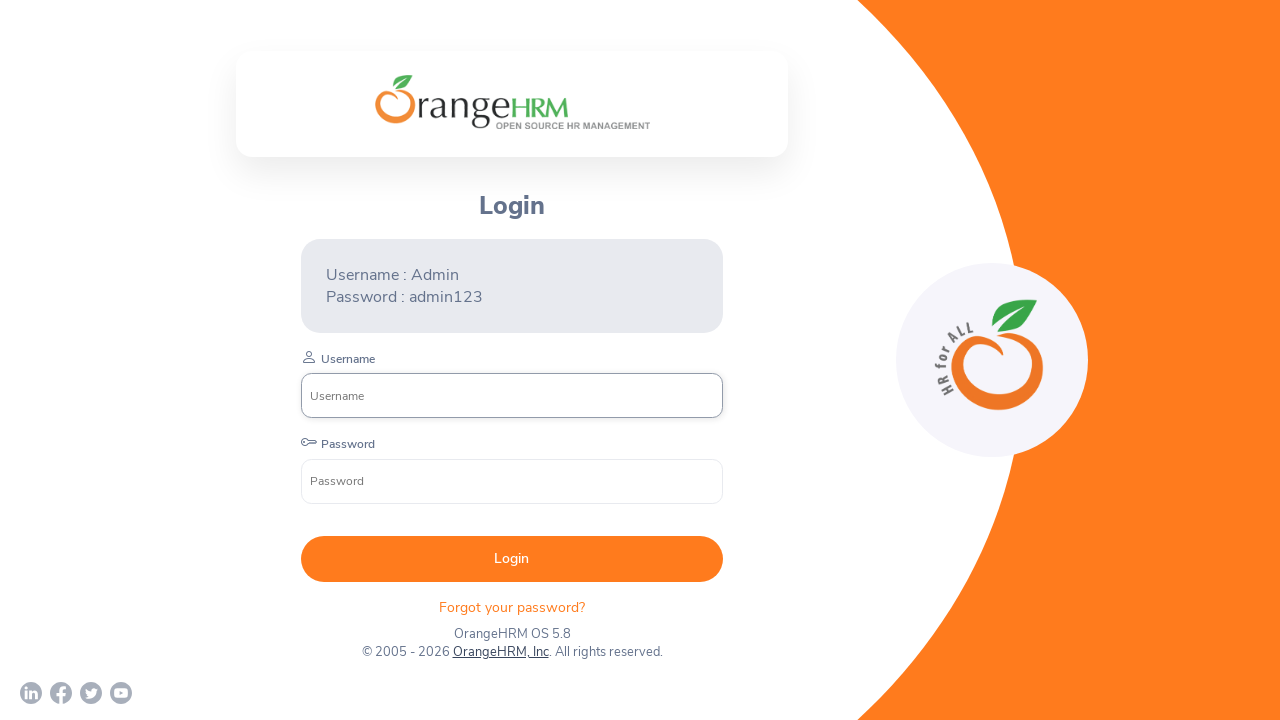